Tests the Enable button functionality on a dynamic controls page by clicking Enable, waiting for the loading bar to disappear, and verifying the input box is enabled and "It's enabled!" message is displayed.

Starting URL: https://practice.cydeo.com/dynamic_controls

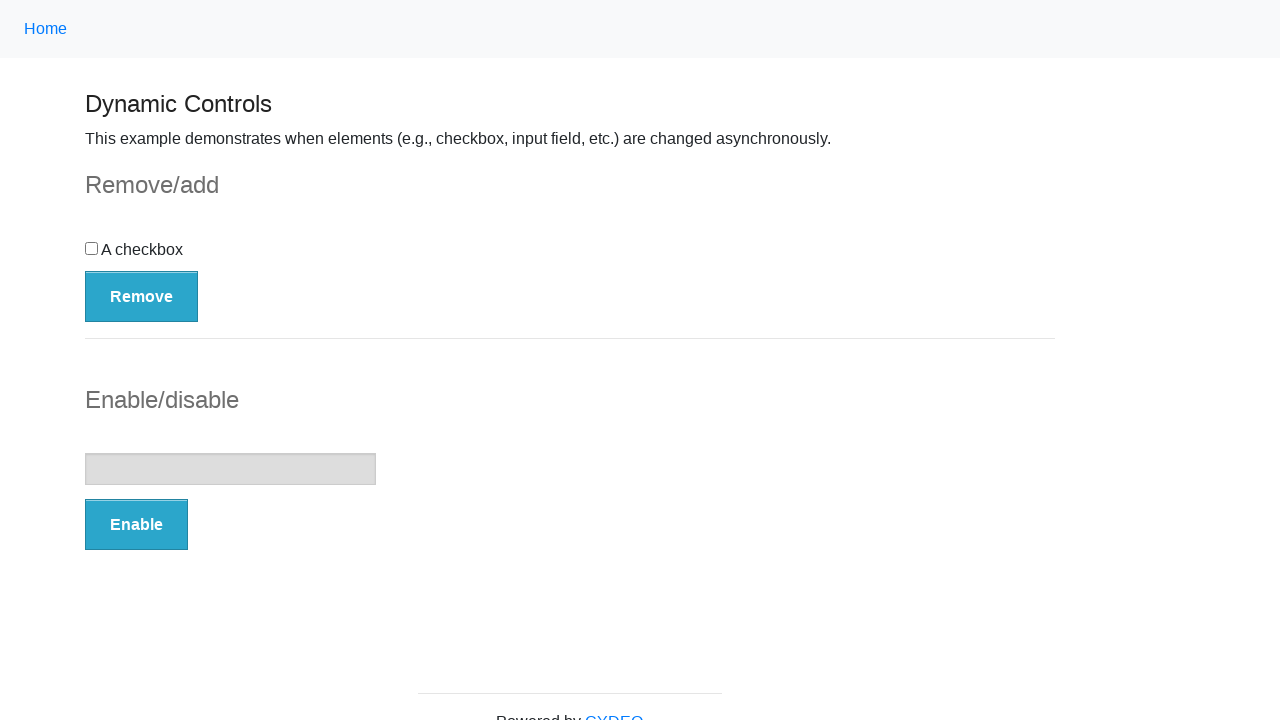

Clicked the Enable button at (136, 525) on button:has-text('Enable')
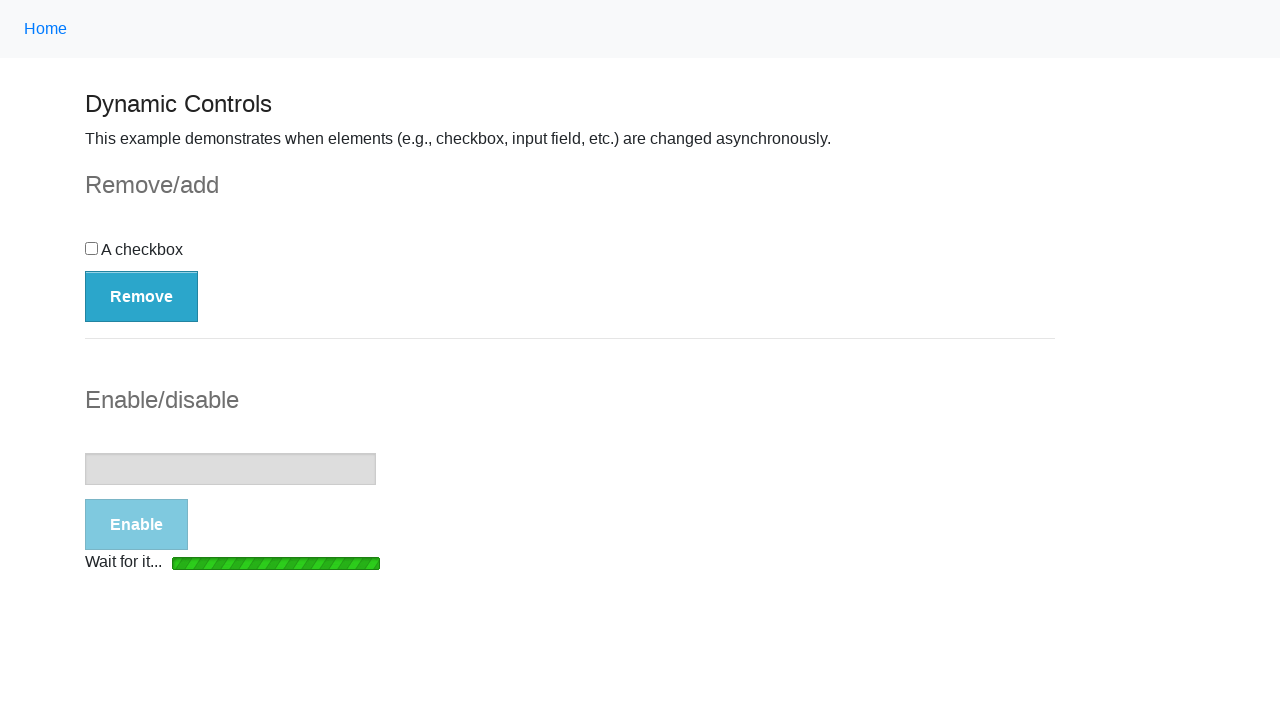

Loading bar disappeared
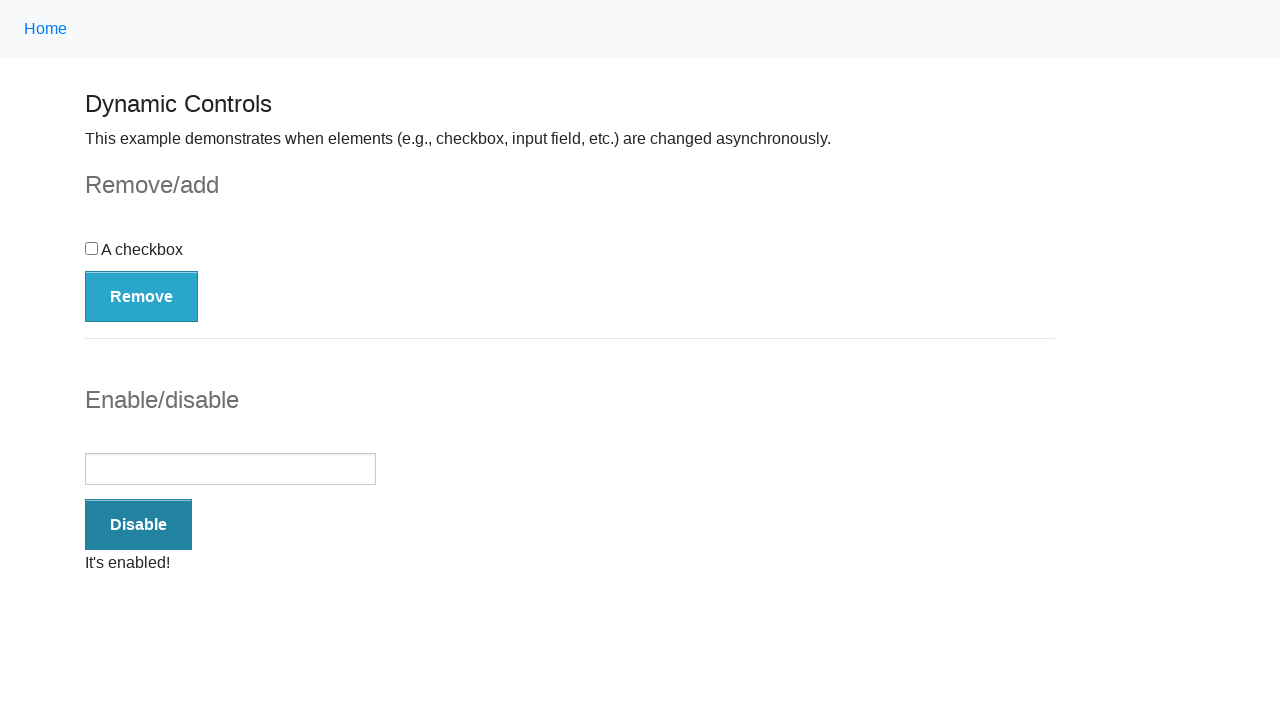

Verified input box is enabled
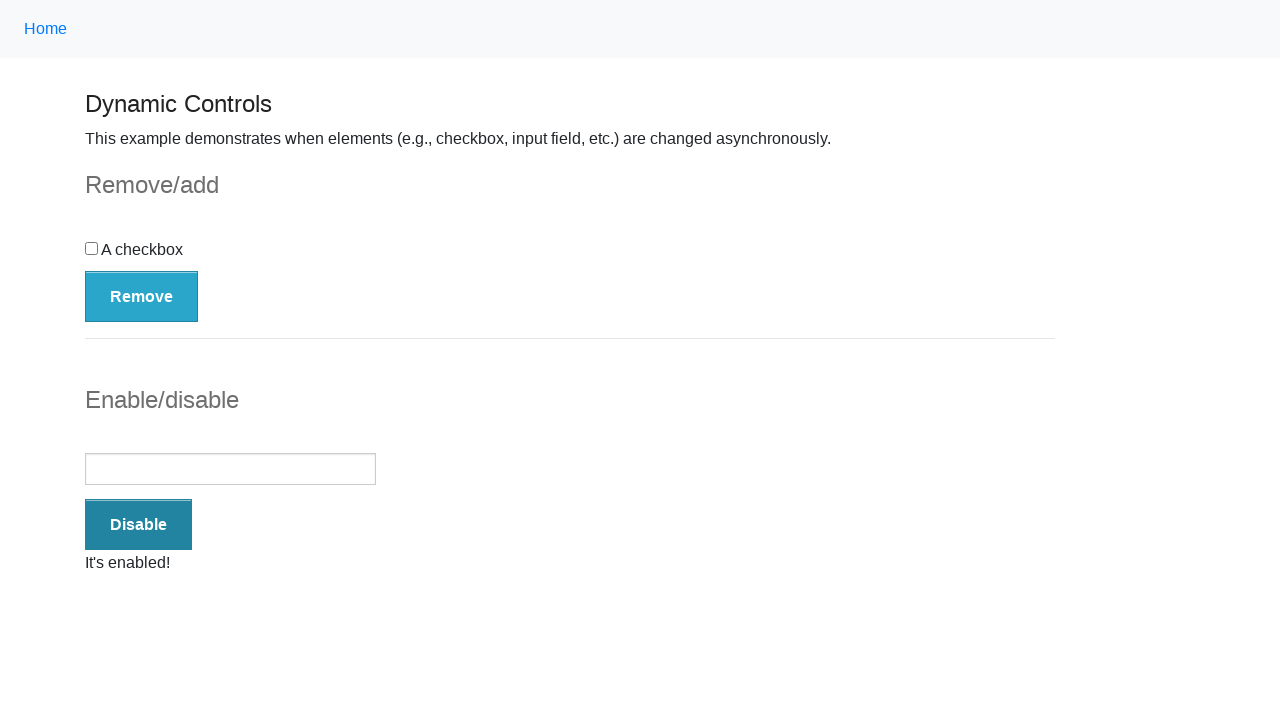

Confirmed 'It's enabled!' message is visible
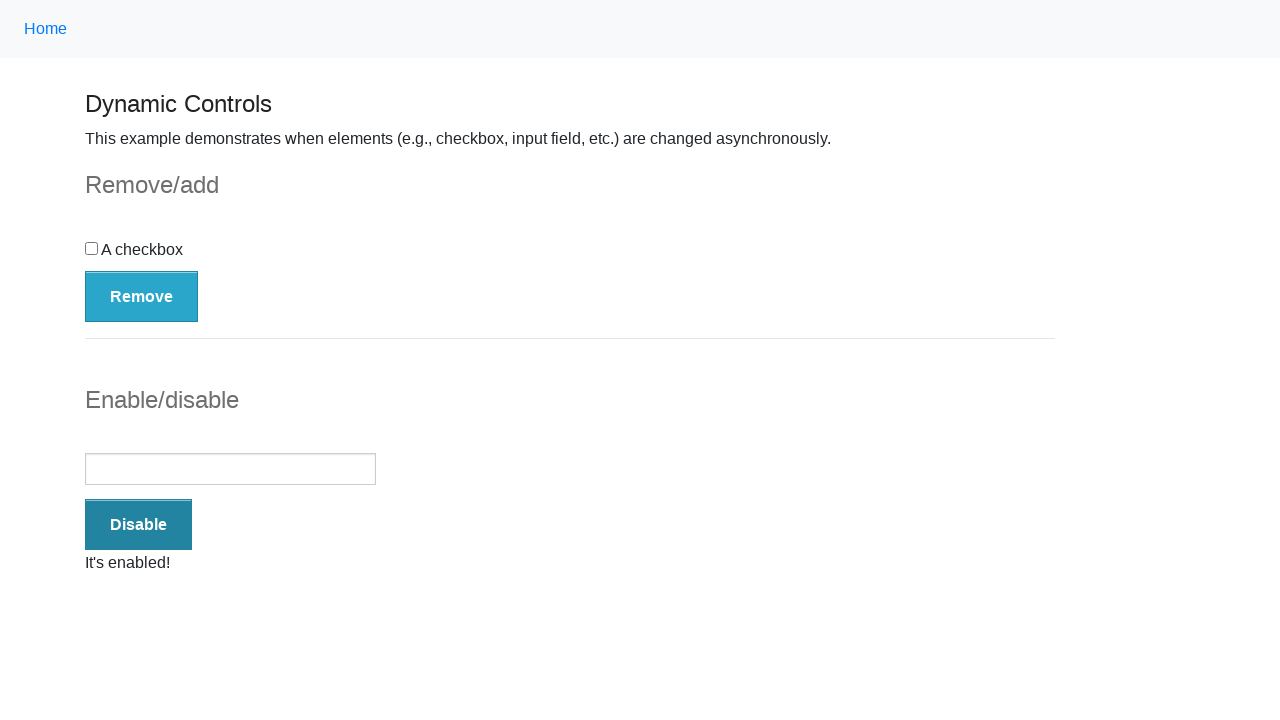

Verified message text content equals 'It's enabled!'
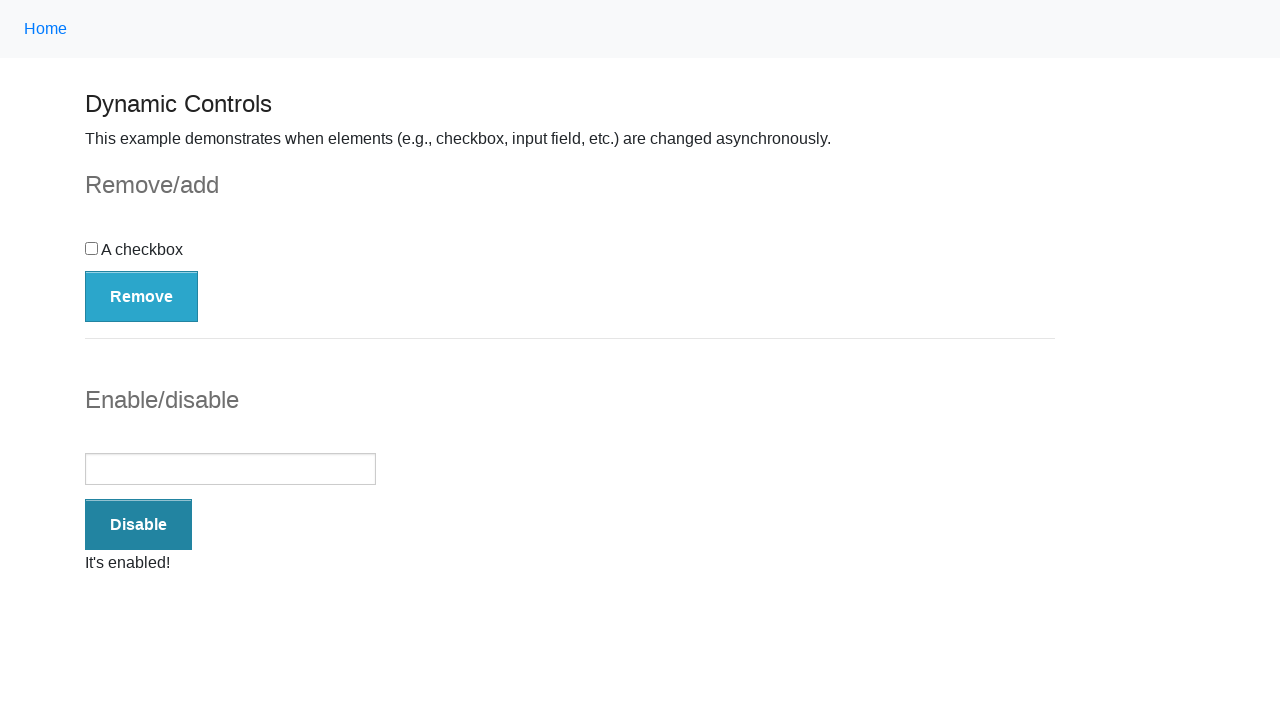

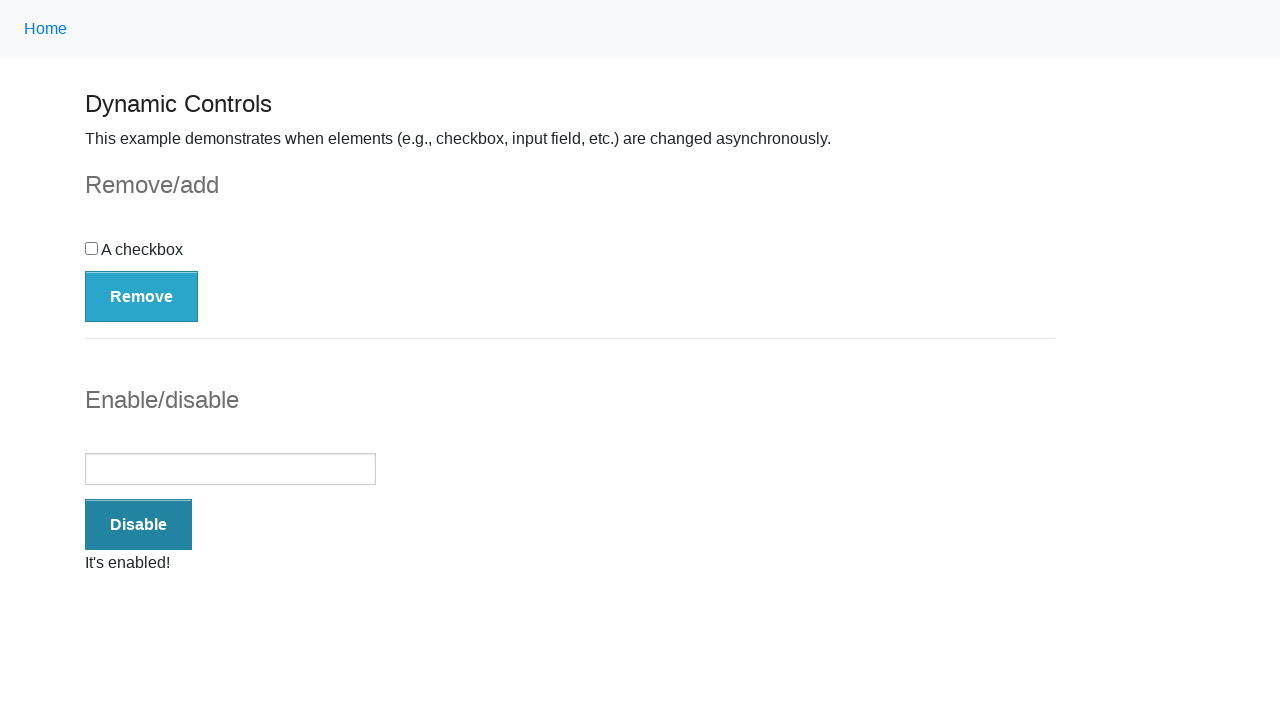